Tests navigation from main page to second page by clicking a redirect button, then verifies the about text content on the second page.

Starting URL: https://ereoo.github.io/main-page

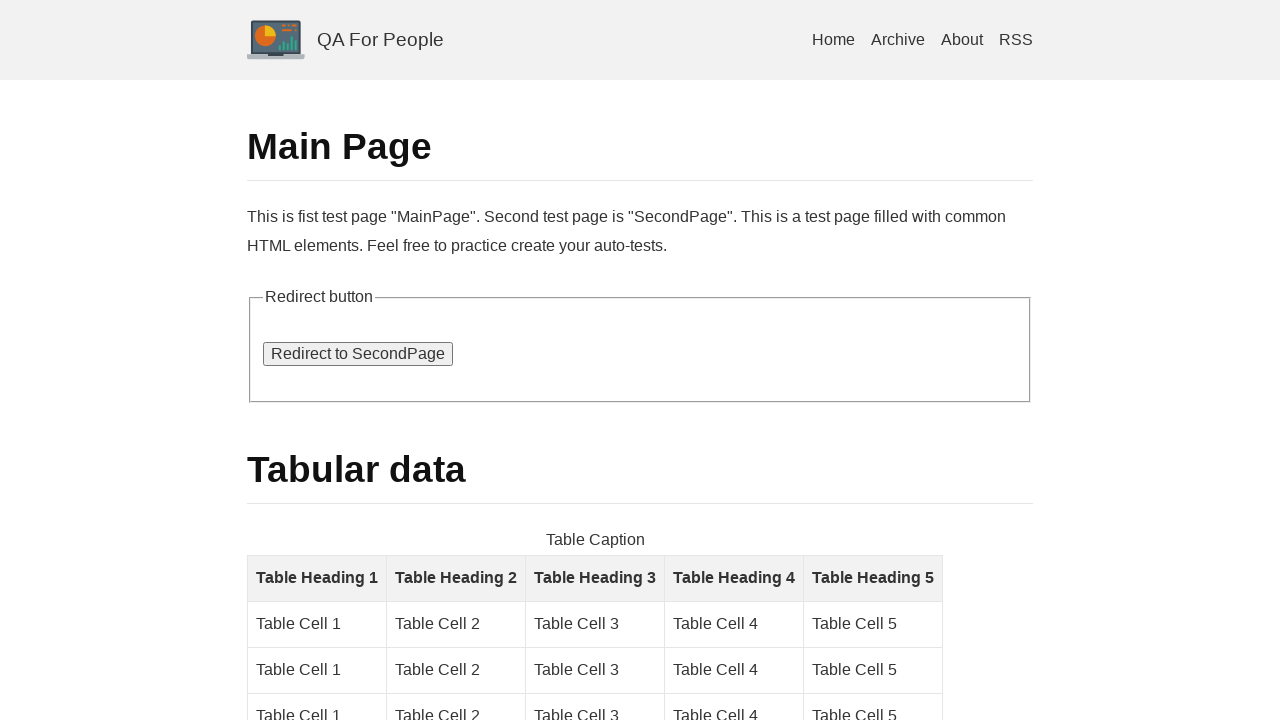

Clicked redirect button to navigate to second page at (358, 354) on #go_second
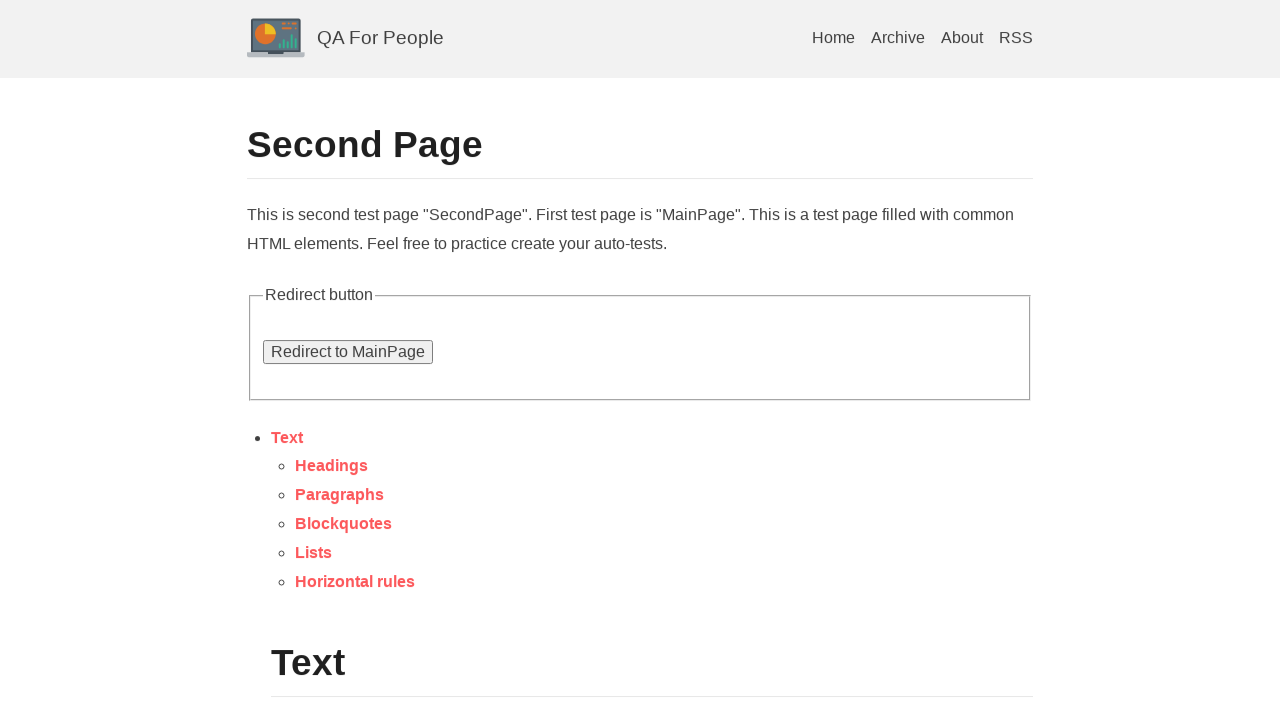

Waited for about text element to load on second page
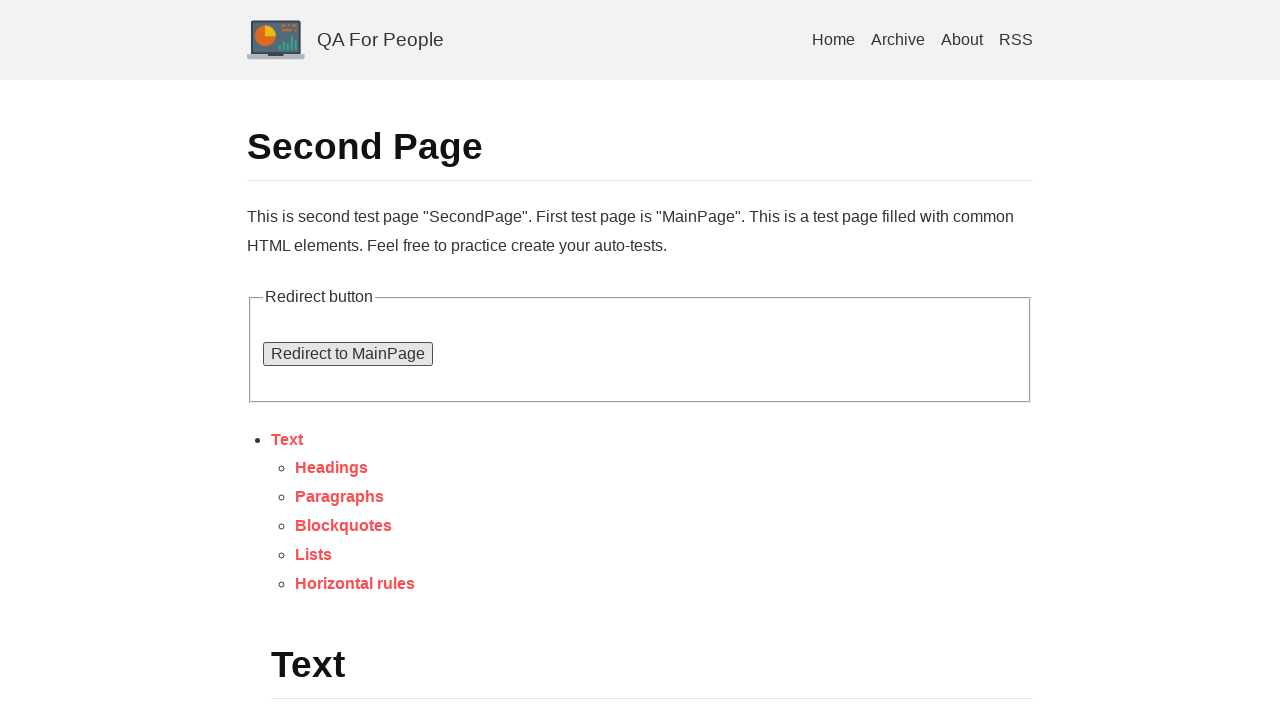

Located the about text element
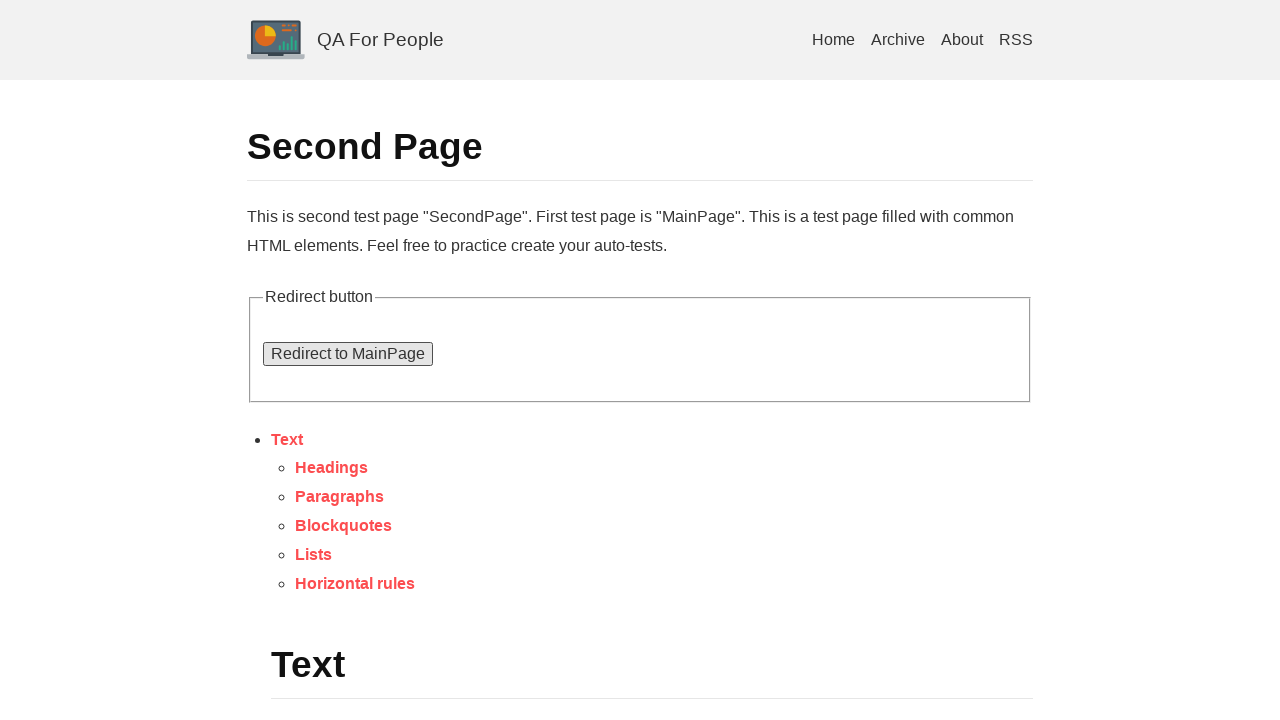

Verified about text content matches expected text
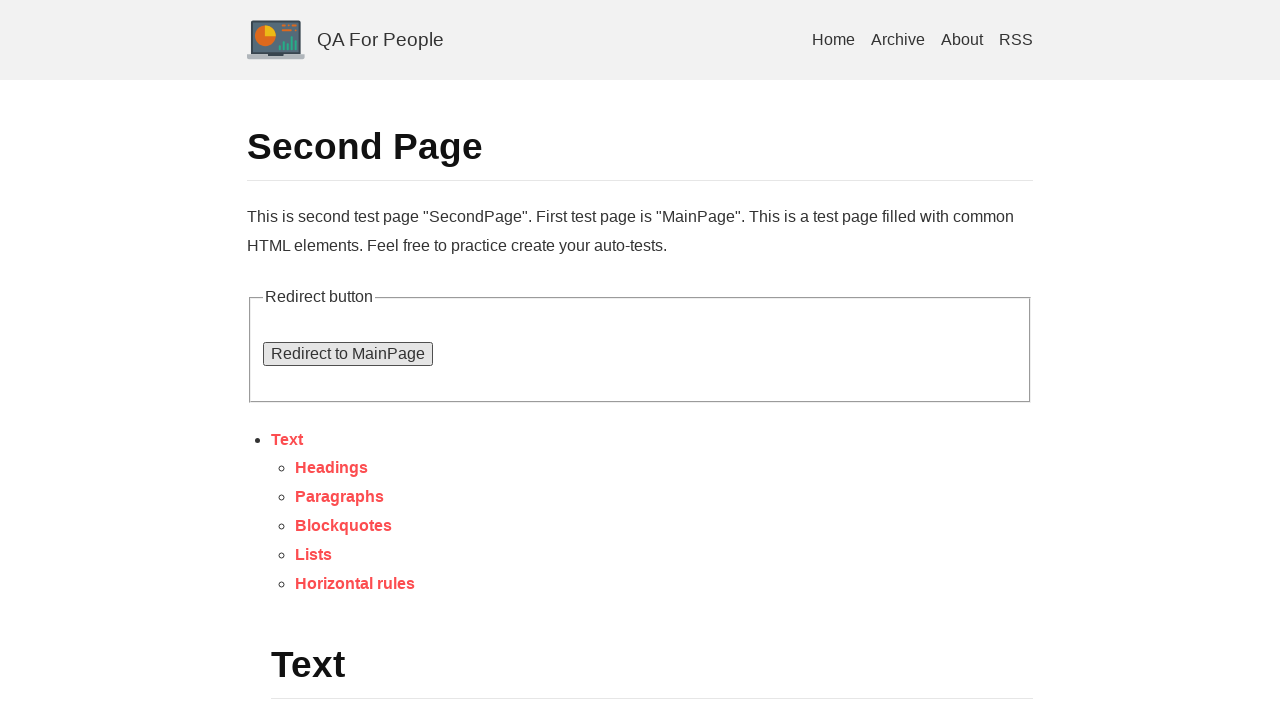

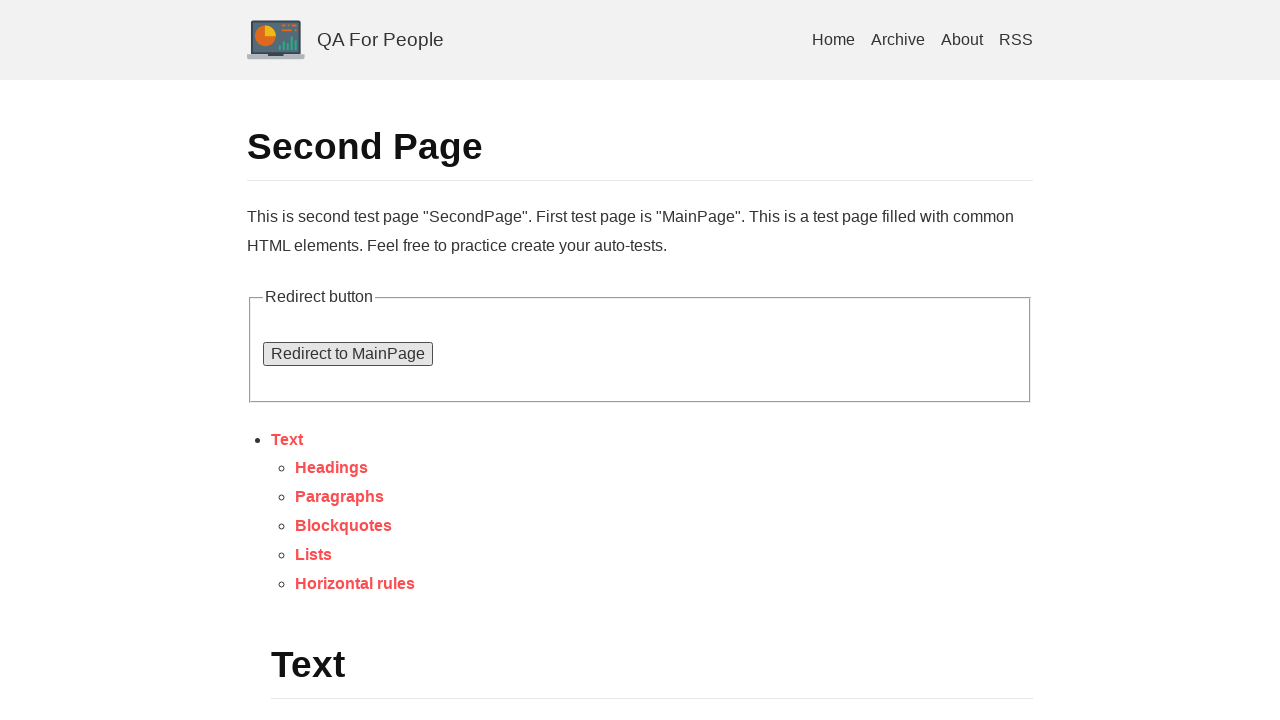